Tests an explicit wait scenario where the script waits for a price element to show "100", then clicks a book button, calculates a mathematical value based on displayed input, fills the result into a form field, and submits

Starting URL: http://suninjuly.github.io/explicit_wait2.html

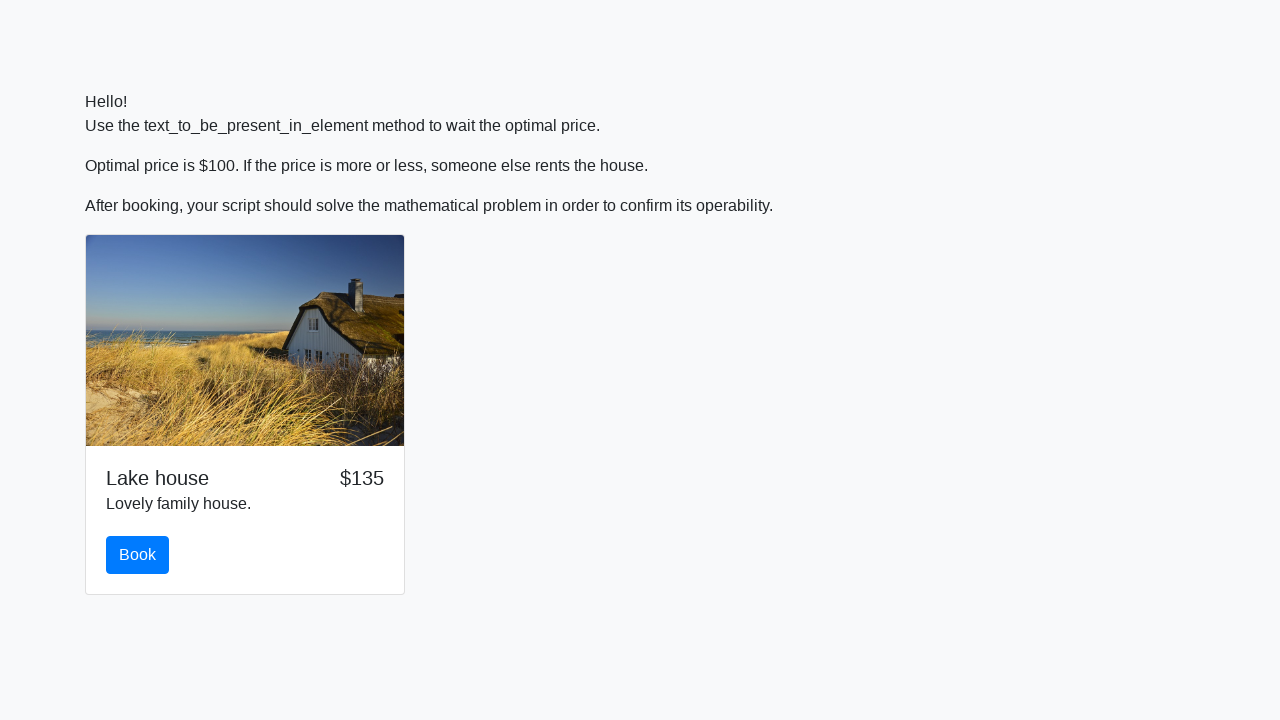

Waited for price element to show '100'
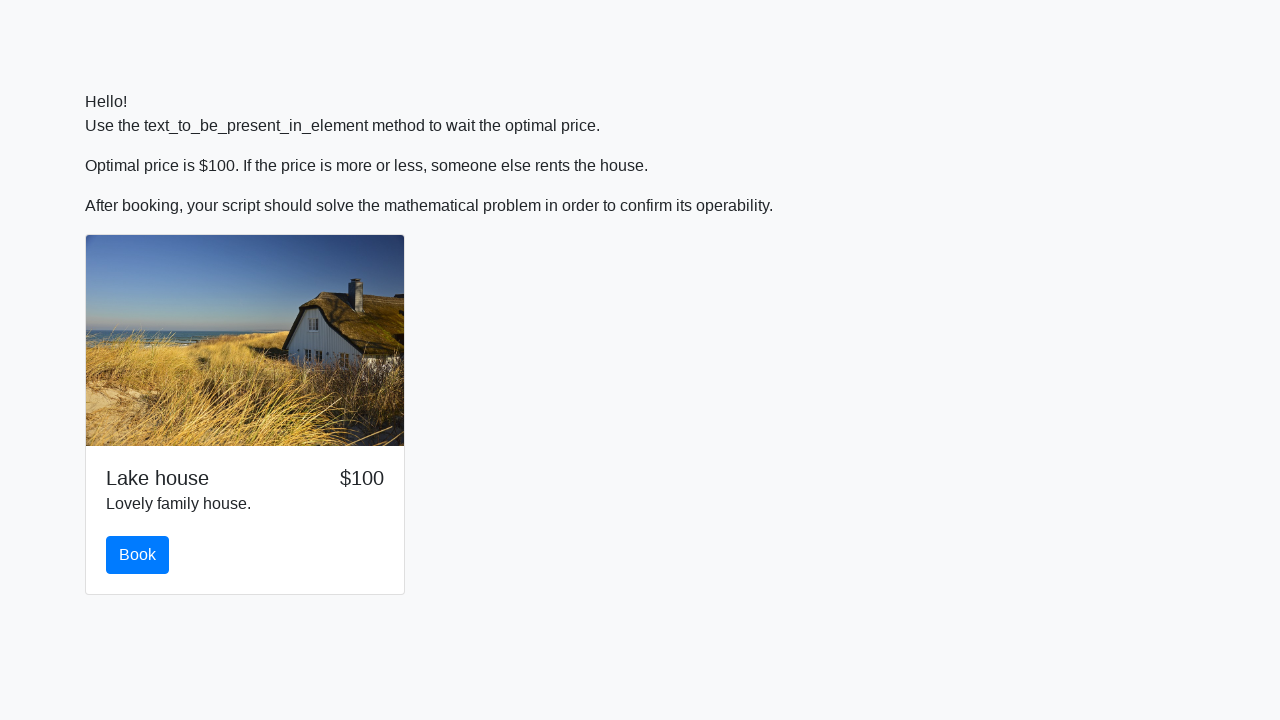

Clicked the book button at (138, 555) on #book
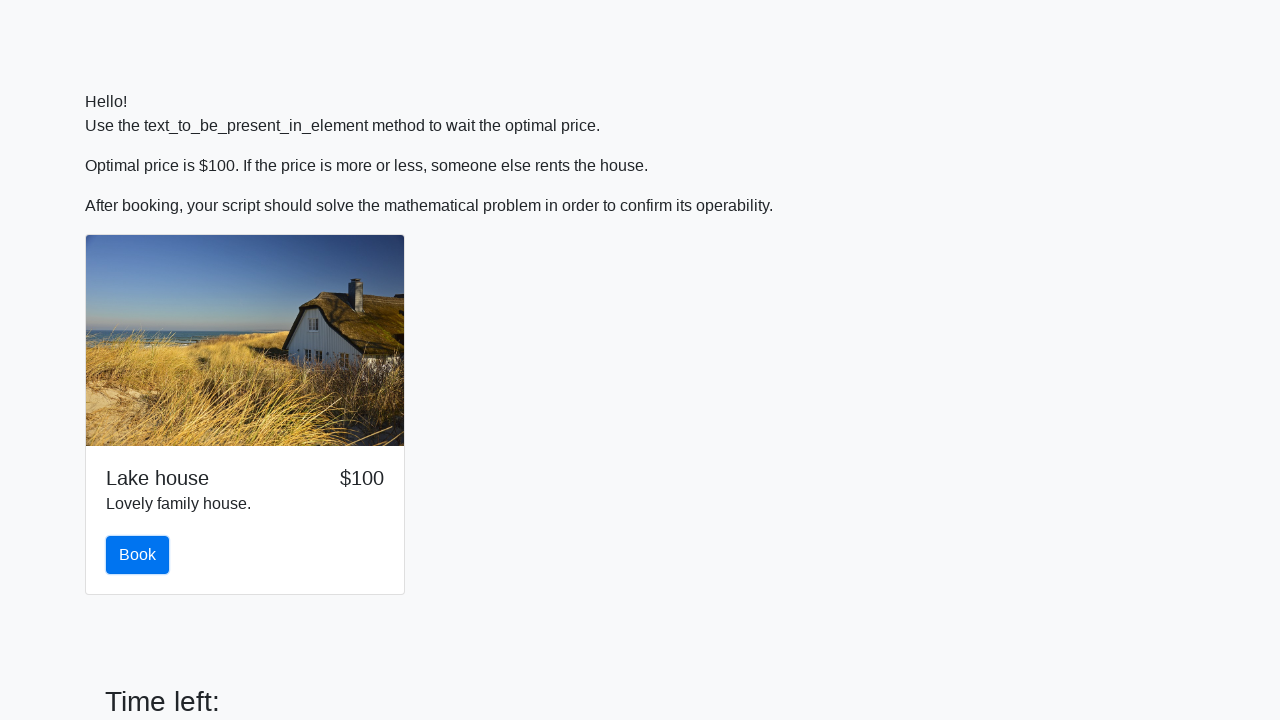

Retrieved x value from input_value element: 995
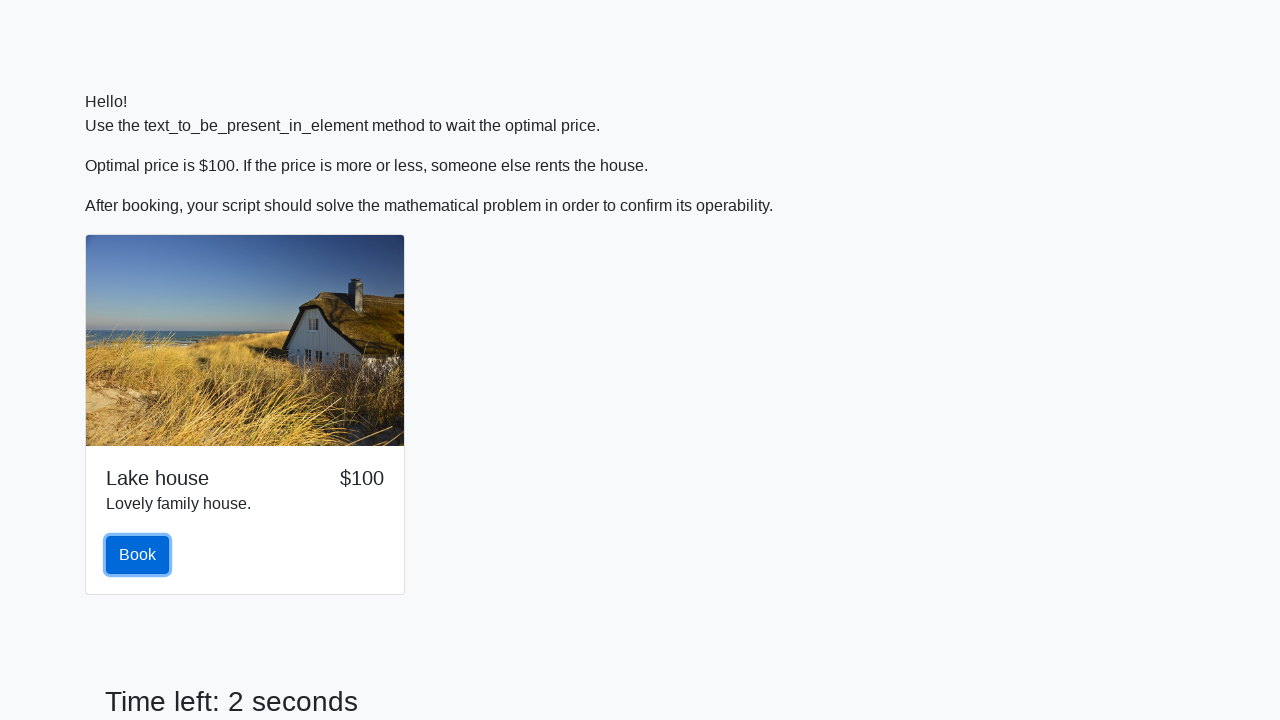

Calculated mathematical result: 2.22850798272707
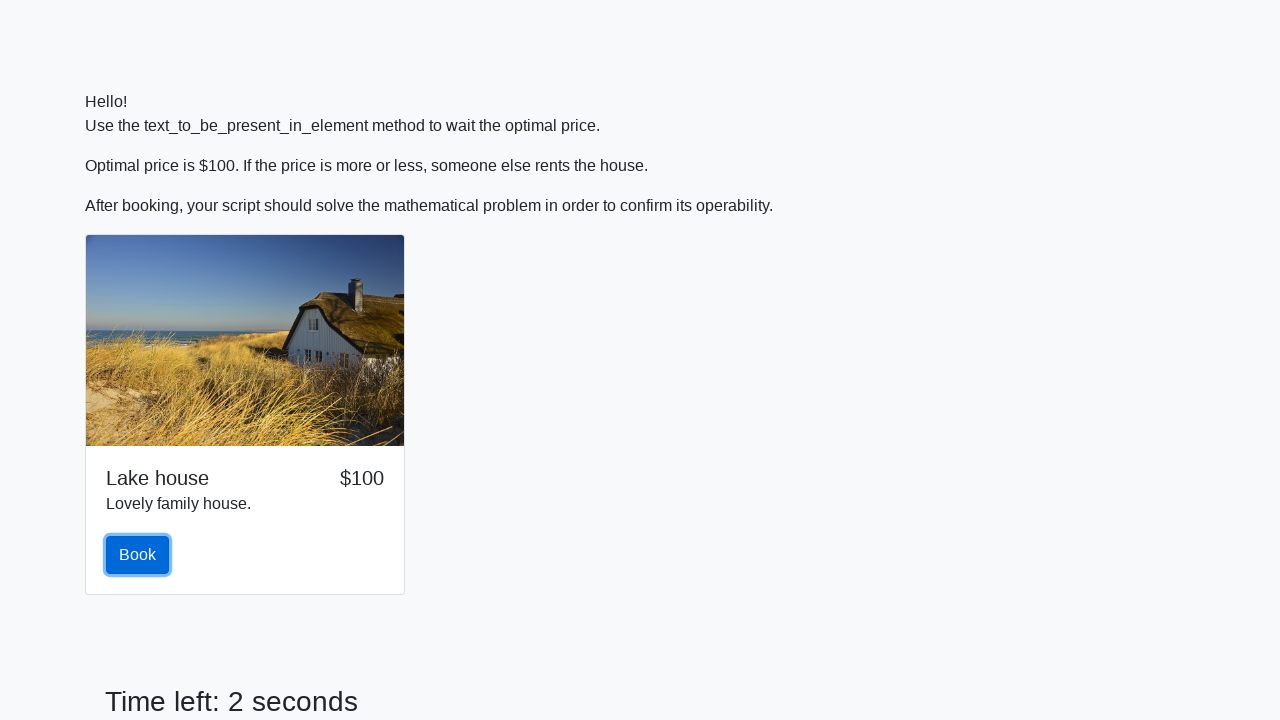

Filled form field with calculated value: 2.22850798272707 on input
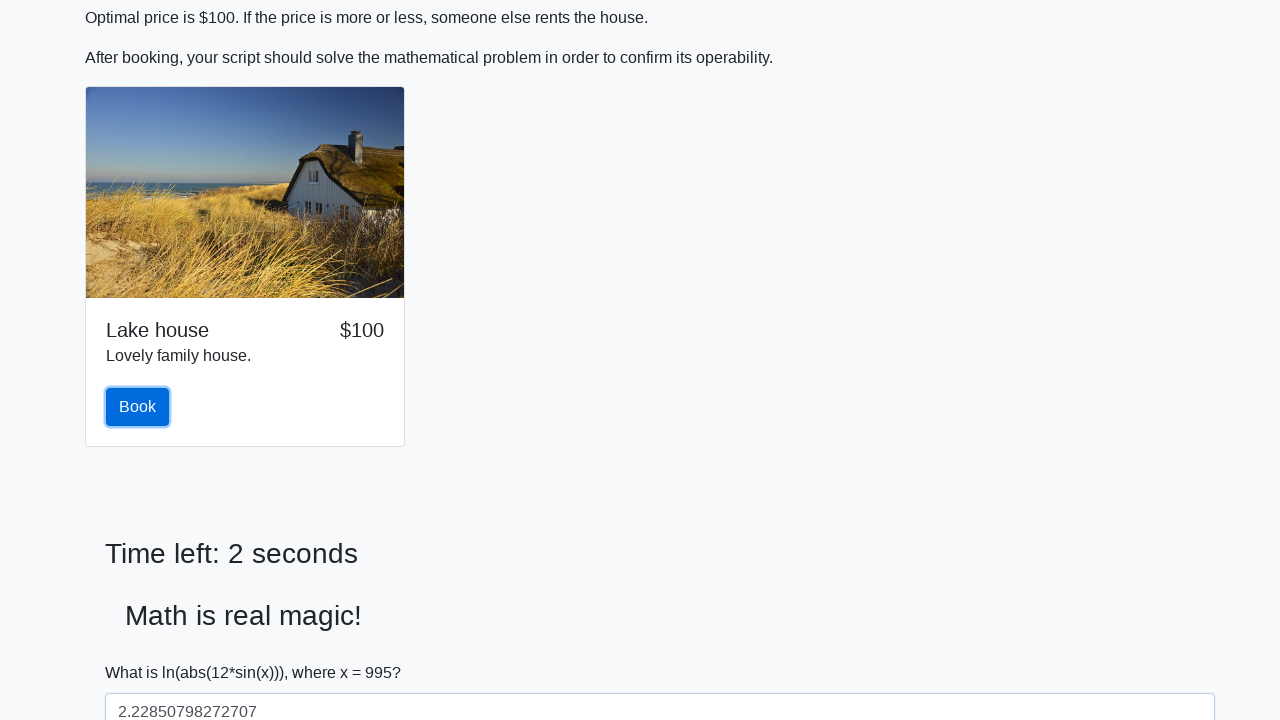

Clicked the solve button to submit form at (143, 651) on #solve
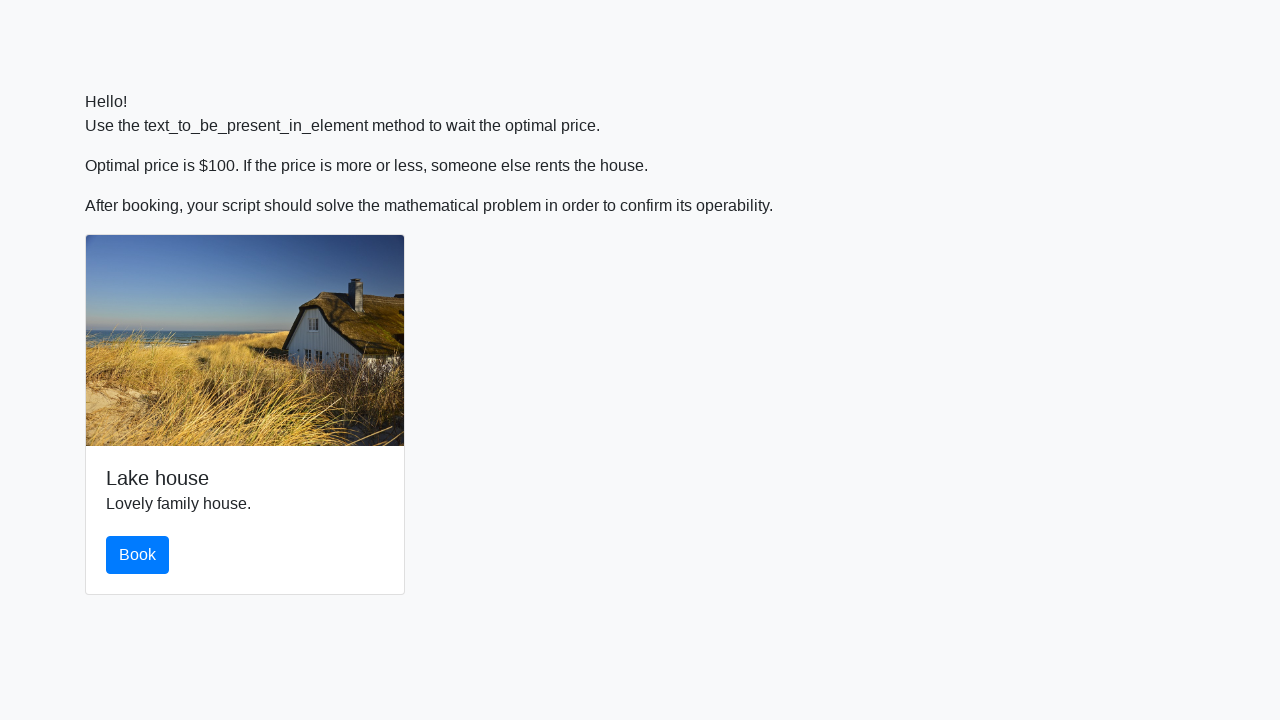

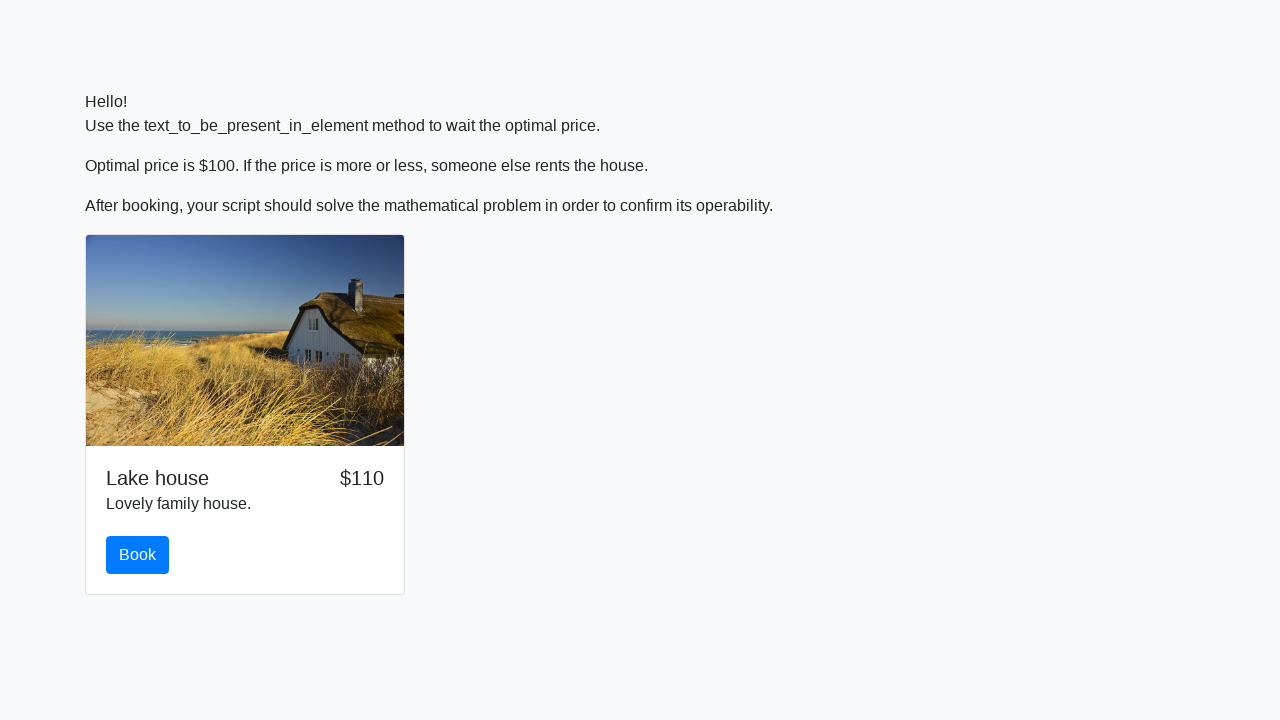